Fills out a Google Form with address, price, and URL information, then submits the form and clicks a link to continue.

Starting URL: https://docs.google.com/forms/d/e/1FAIpQLSeyeFL5phf2RwXiBdixus3jr_RkkXrYg40B5L_1PYUyzQJ75Q/viewform?usp=sf_link

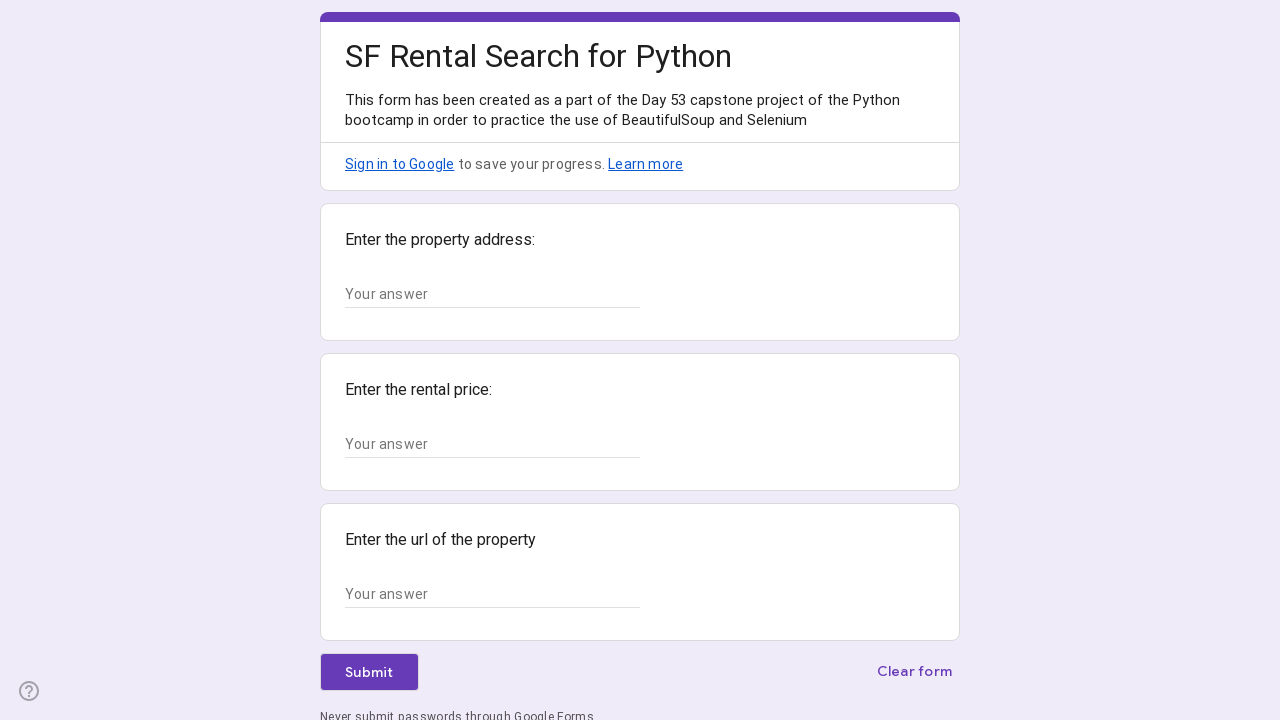

Waited for form text input fields to load
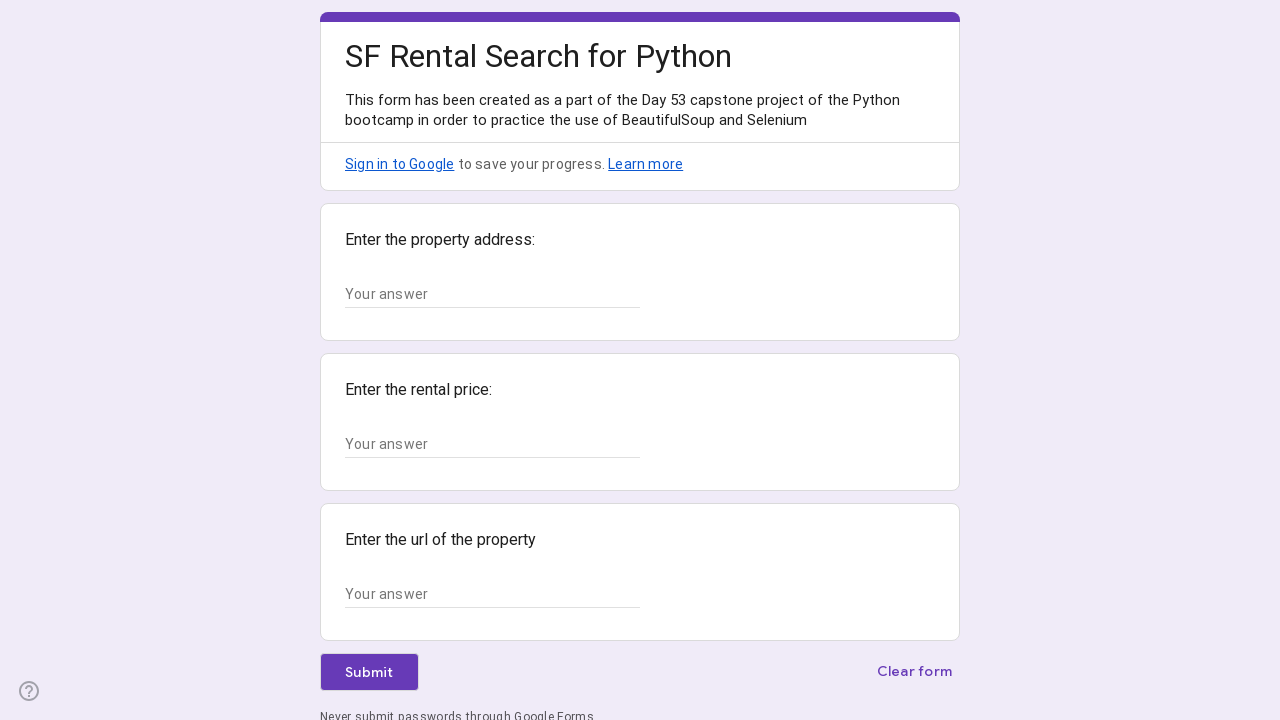

Retrieved all text input fields from the form
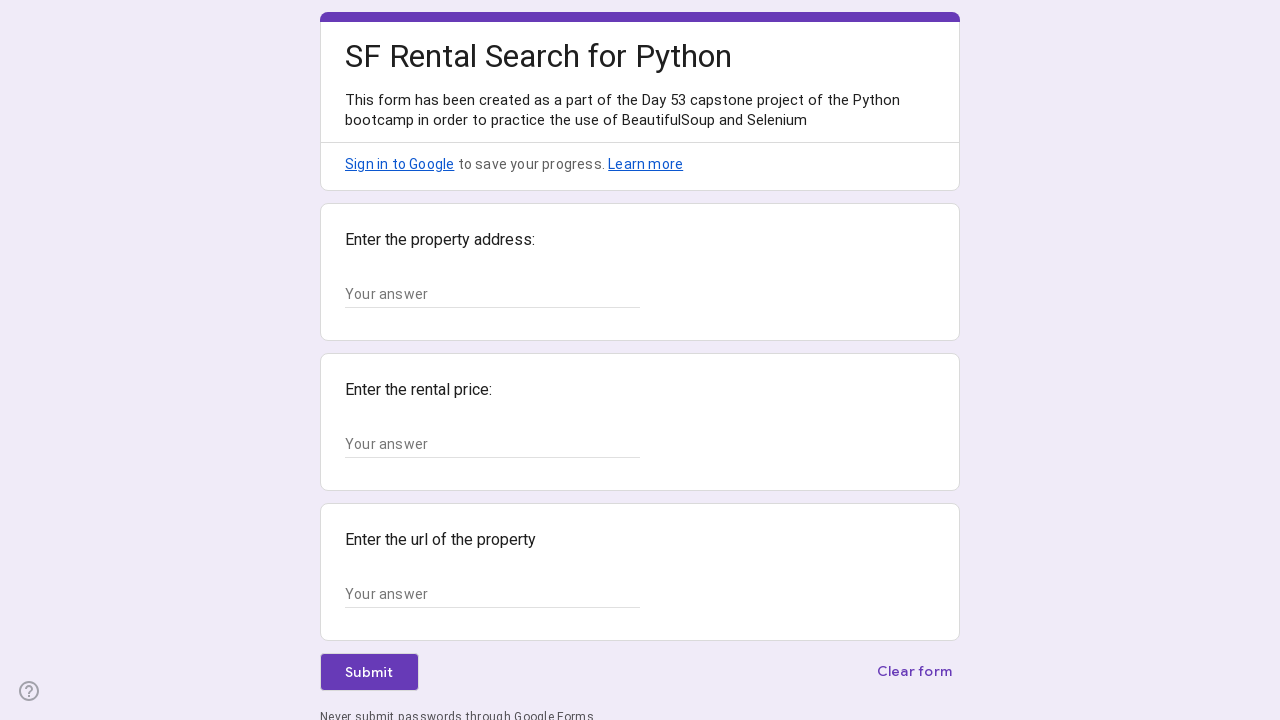

Filled address field with '123 Main Street, Springfield' on .whsOnd >> nth=0
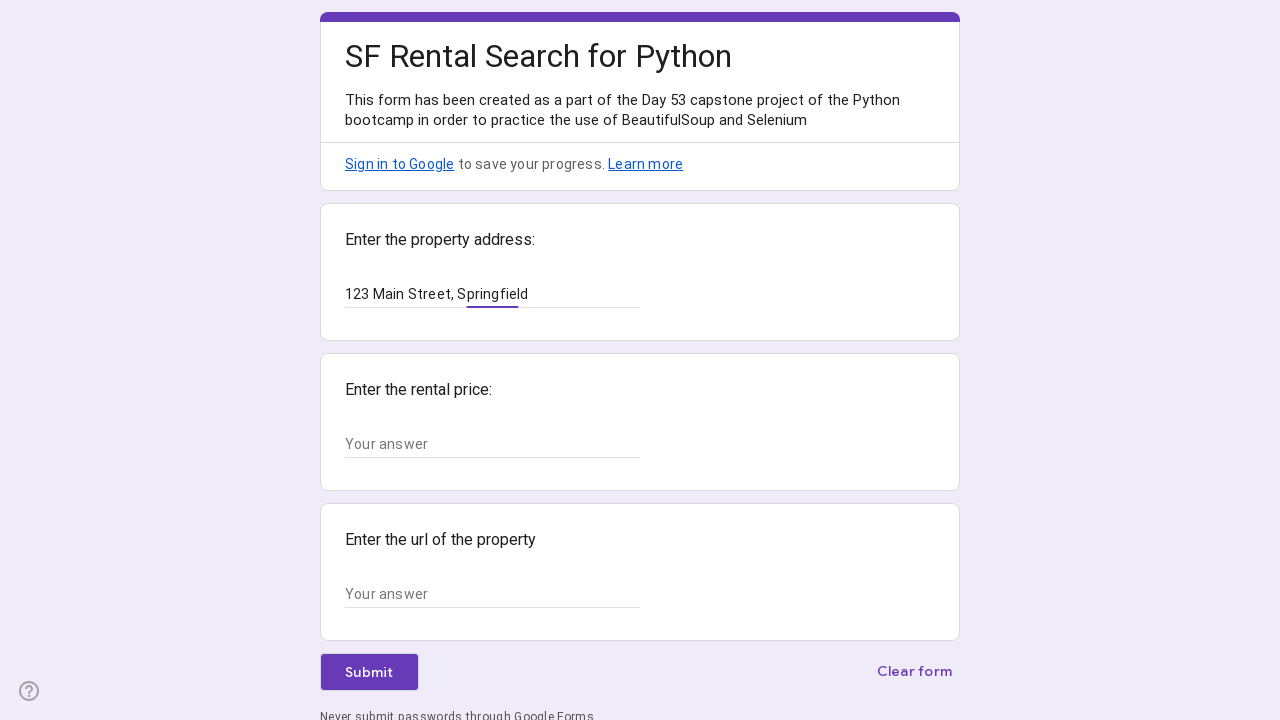

Filled price field with '$2500' on .whsOnd >> nth=1
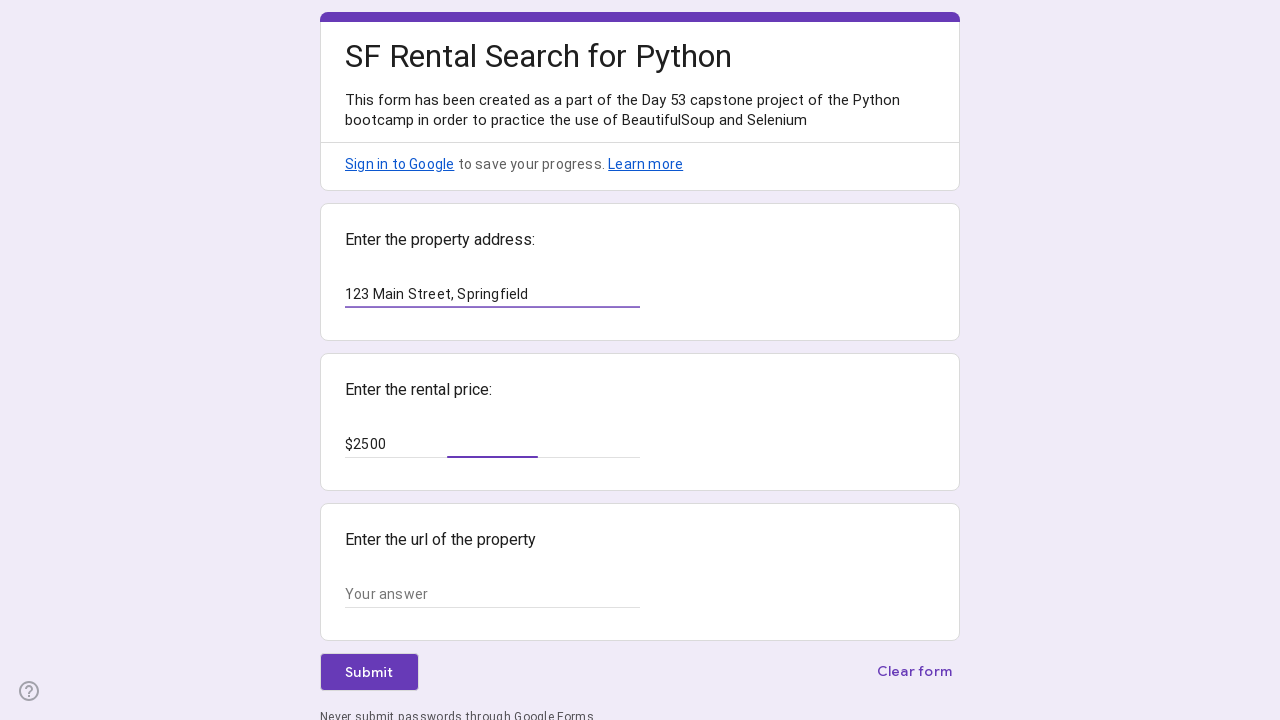

Filled URL field with 'https://example.com/listing' on .whsOnd >> nth=2
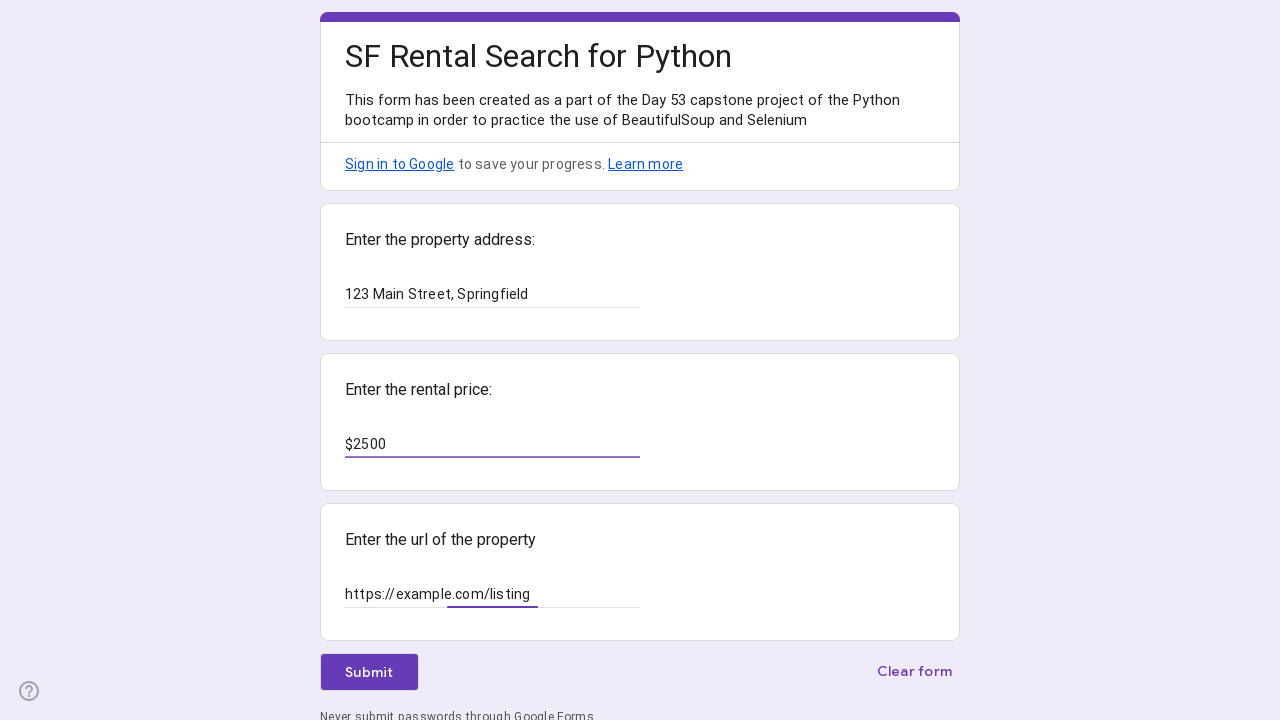

Clicked the form submit button at (369, 672) on .NPEfkd
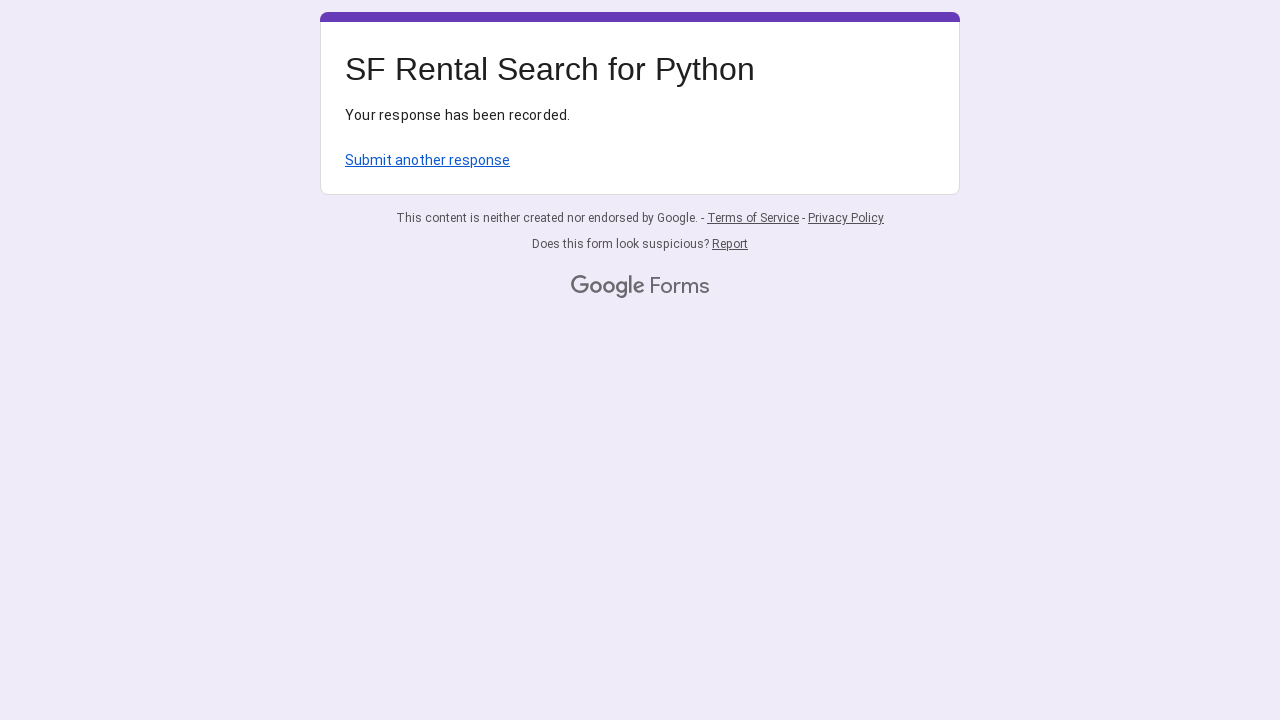

Waited for link to appear after form submission
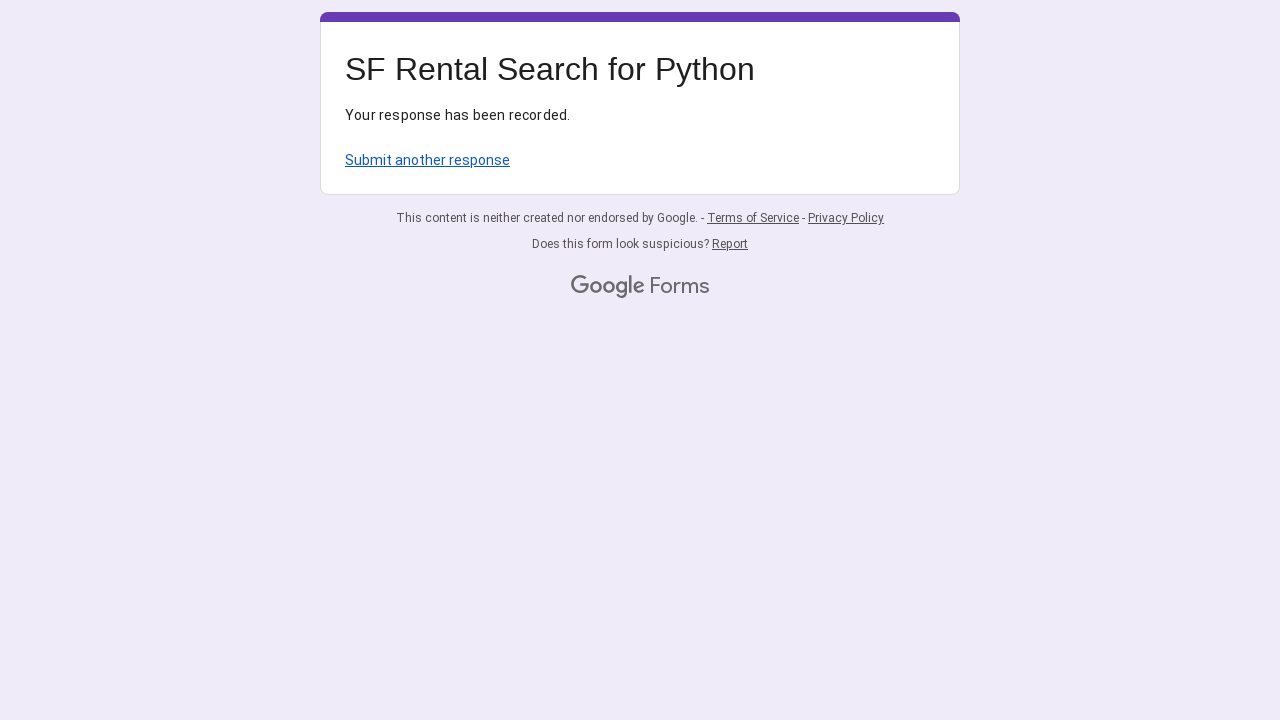

Clicked the continuation link at (428, 160) on a
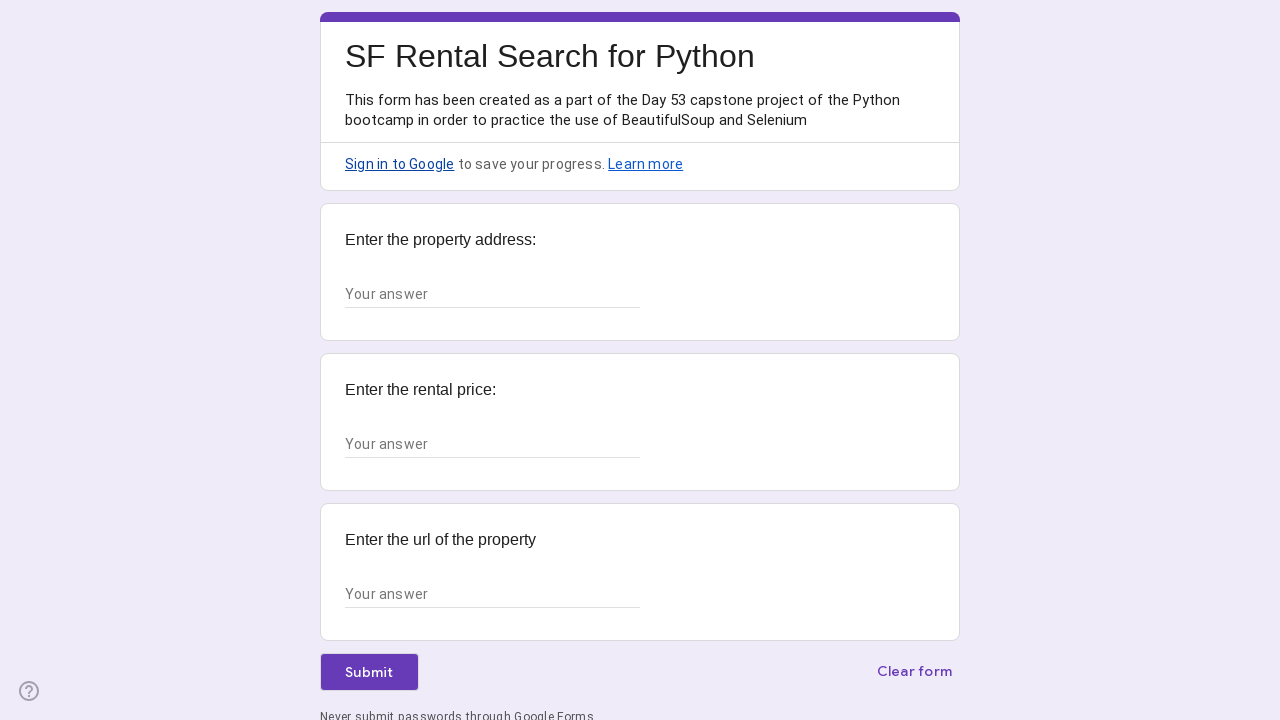

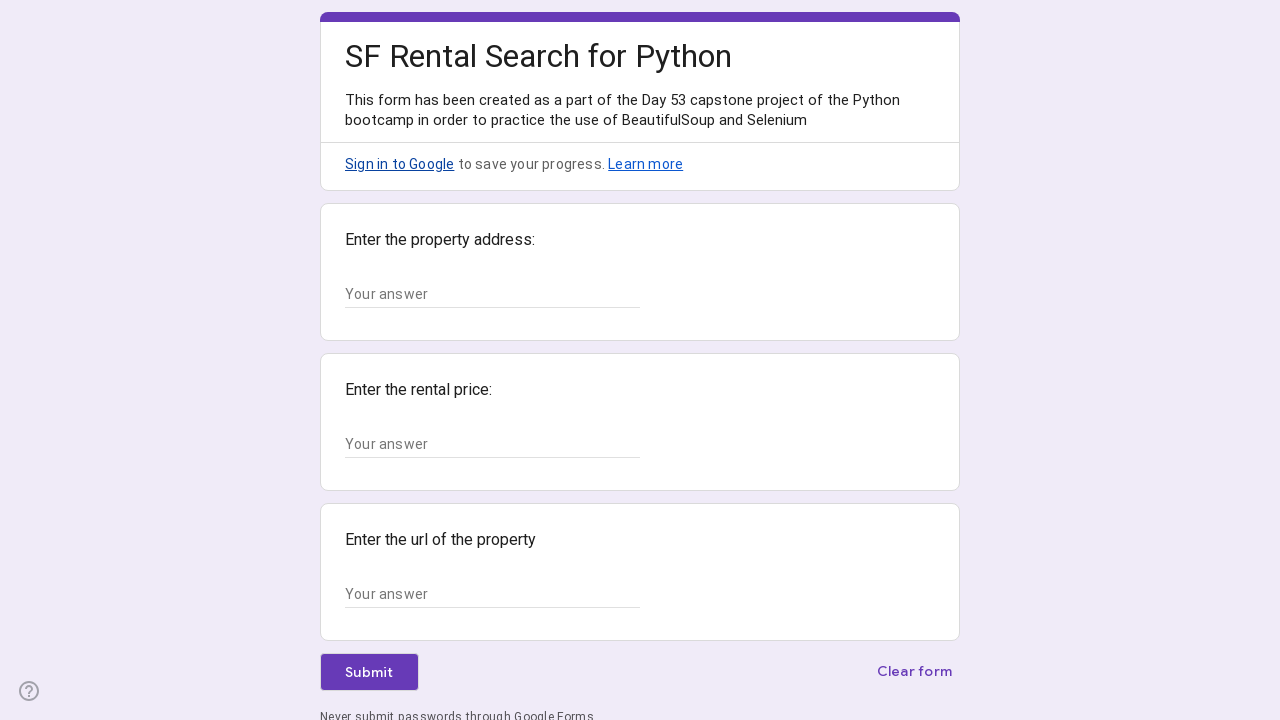